Tests page scrolling functionality by performing vertical scroll to bottom and horizontal scroll operations

Starting URL: https://www.tutorialspoint.com/tutor_connect/index.php

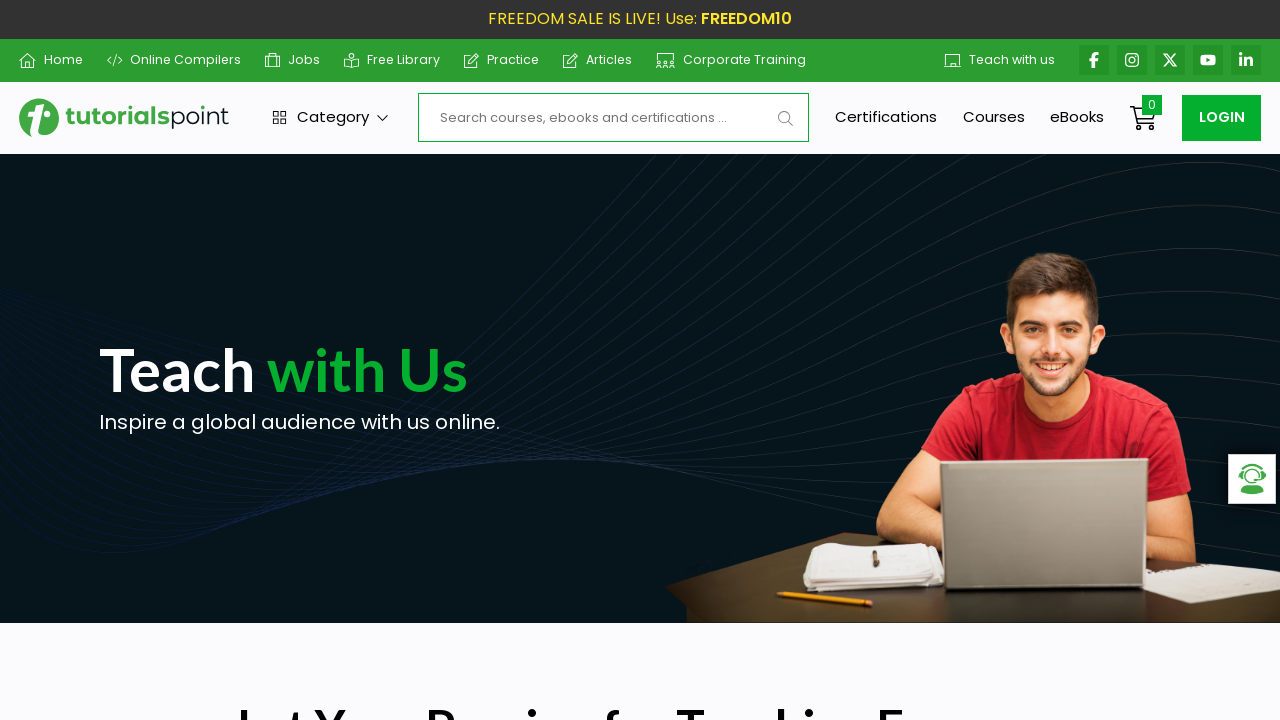

Scrolled page vertically to bottom
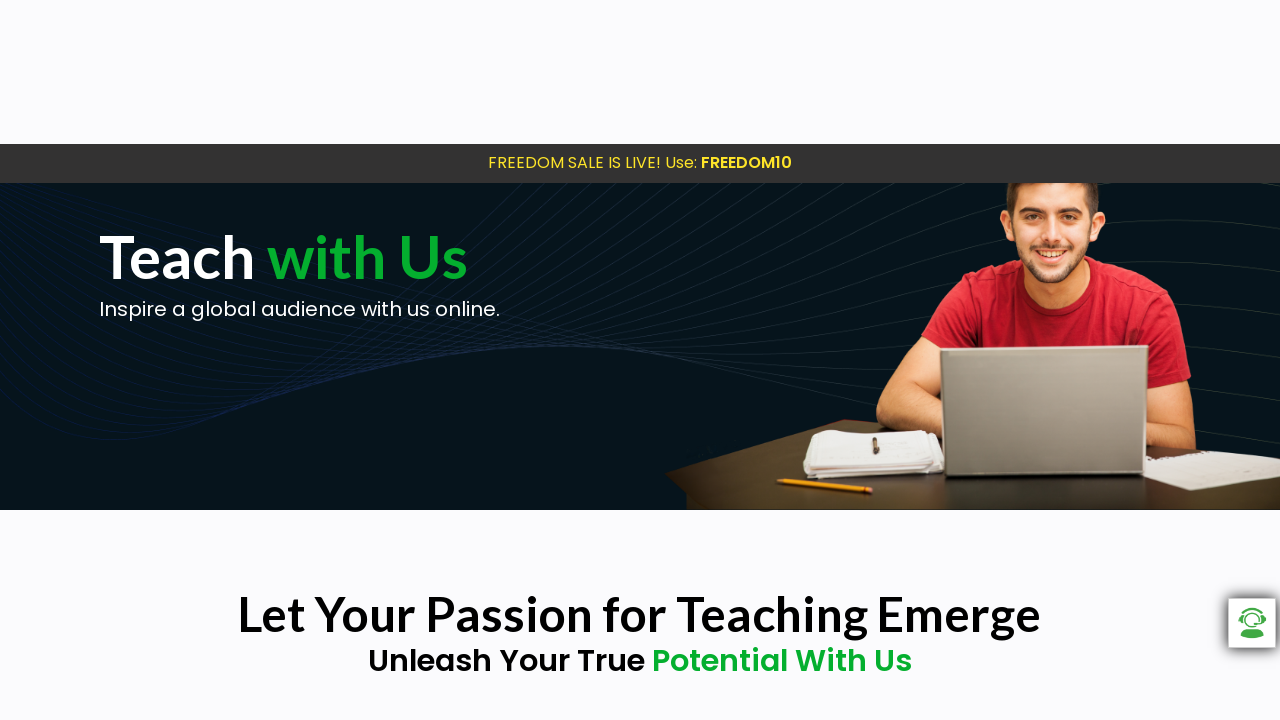

Waited 5 seconds for vertical scroll to complete
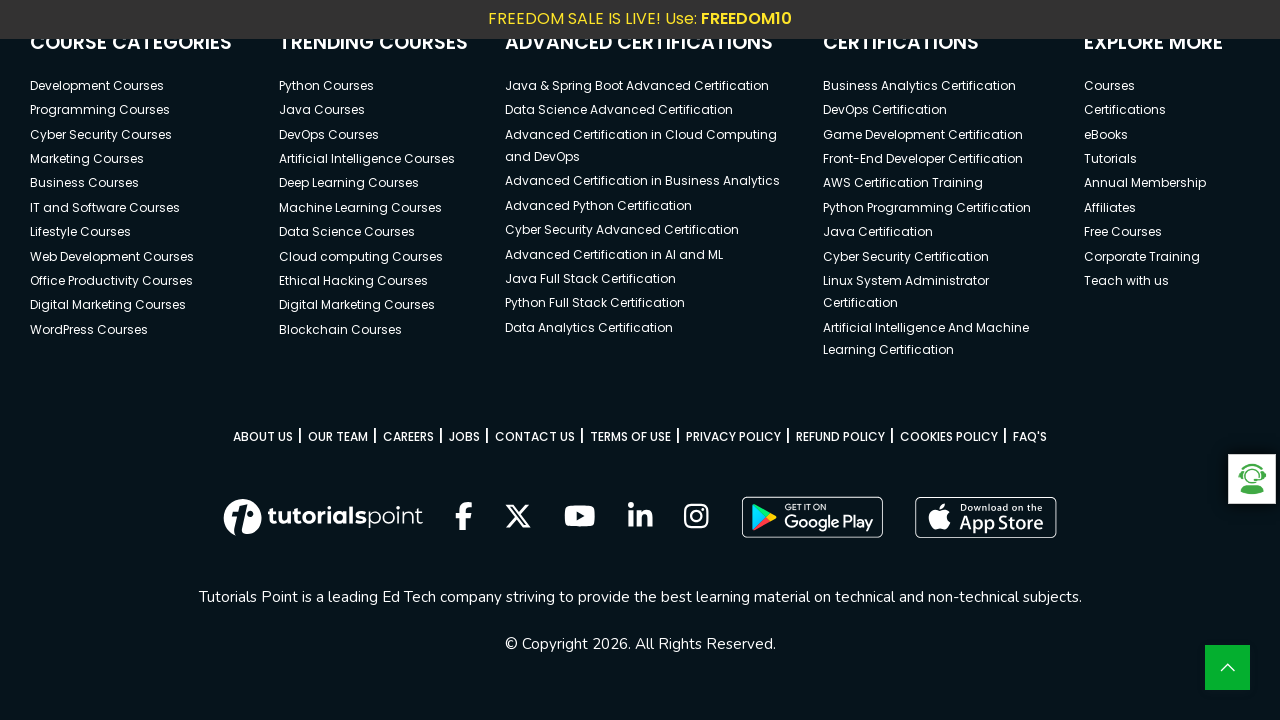

Scrolled horizontally right by 250 pixels
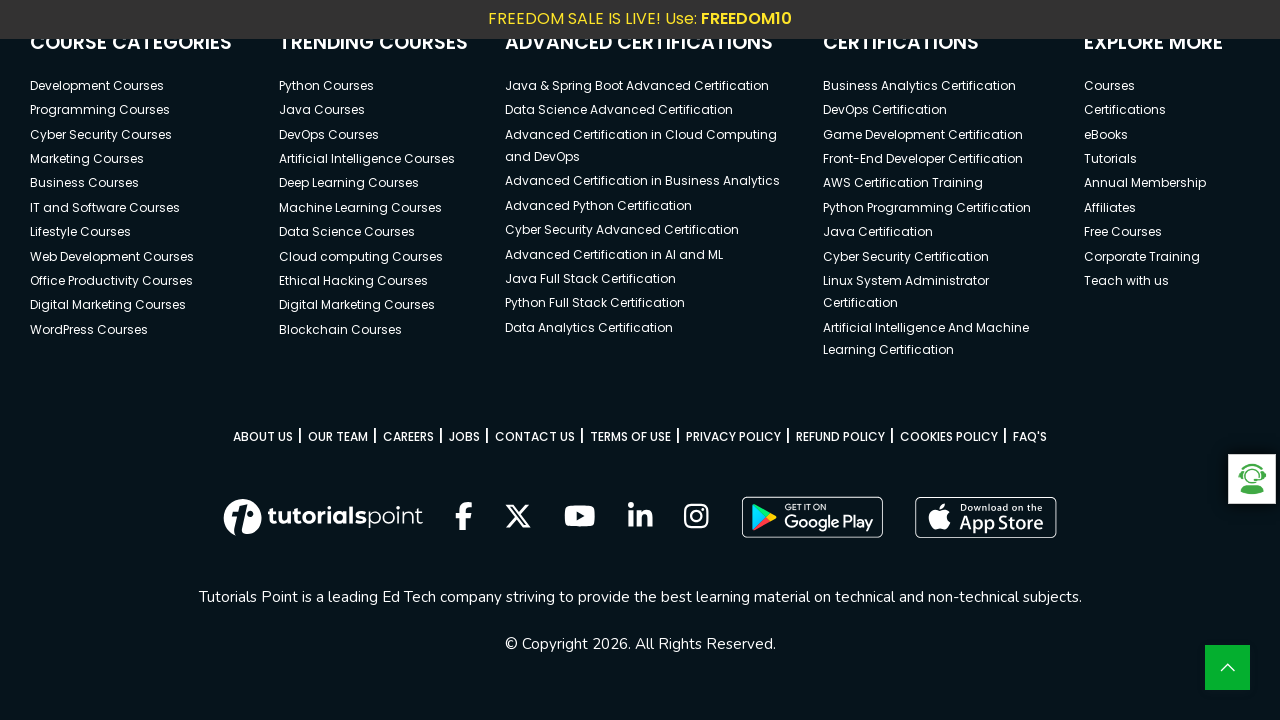

Scrolled horizontally to the rightmost edge
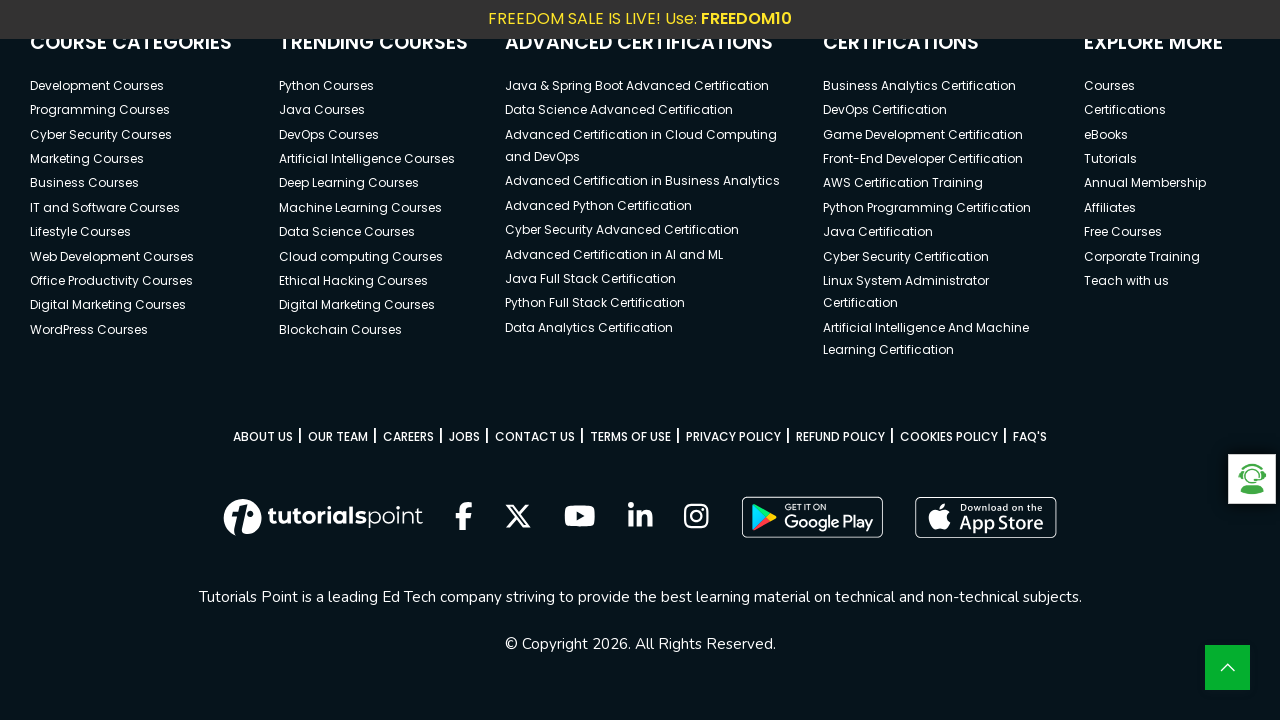

Waited 5 seconds for final horizontal scroll to complete
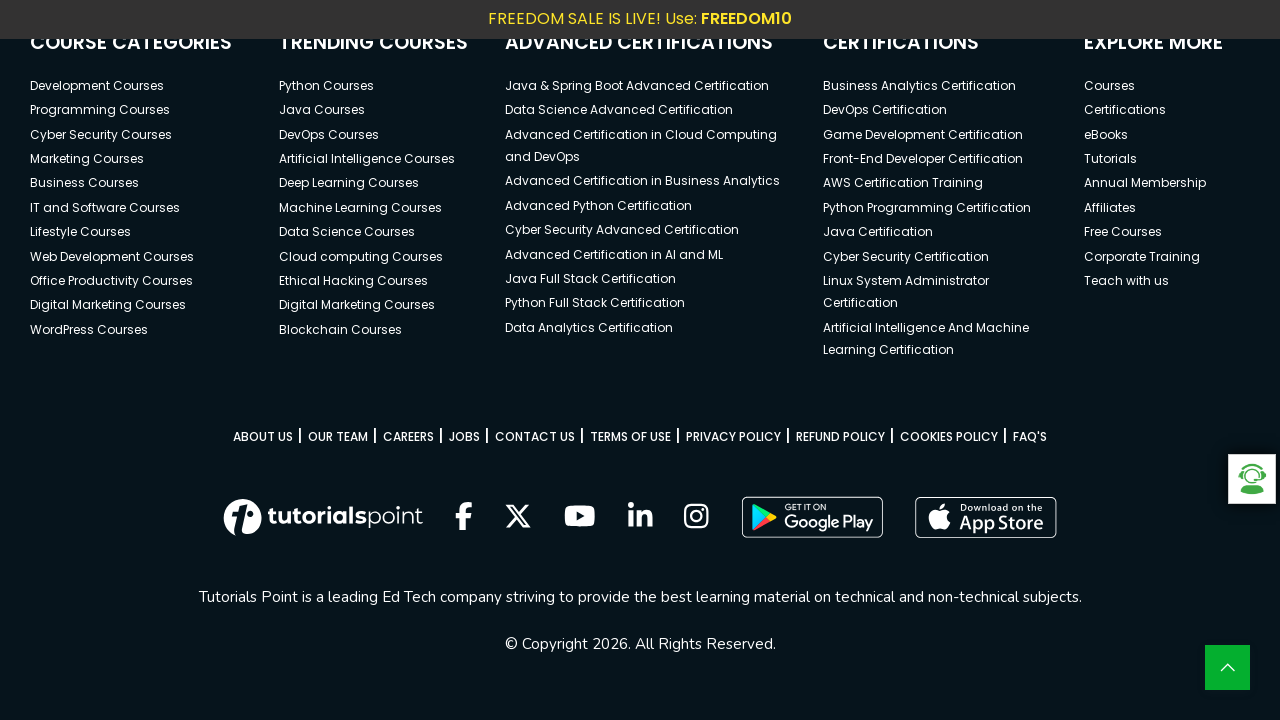

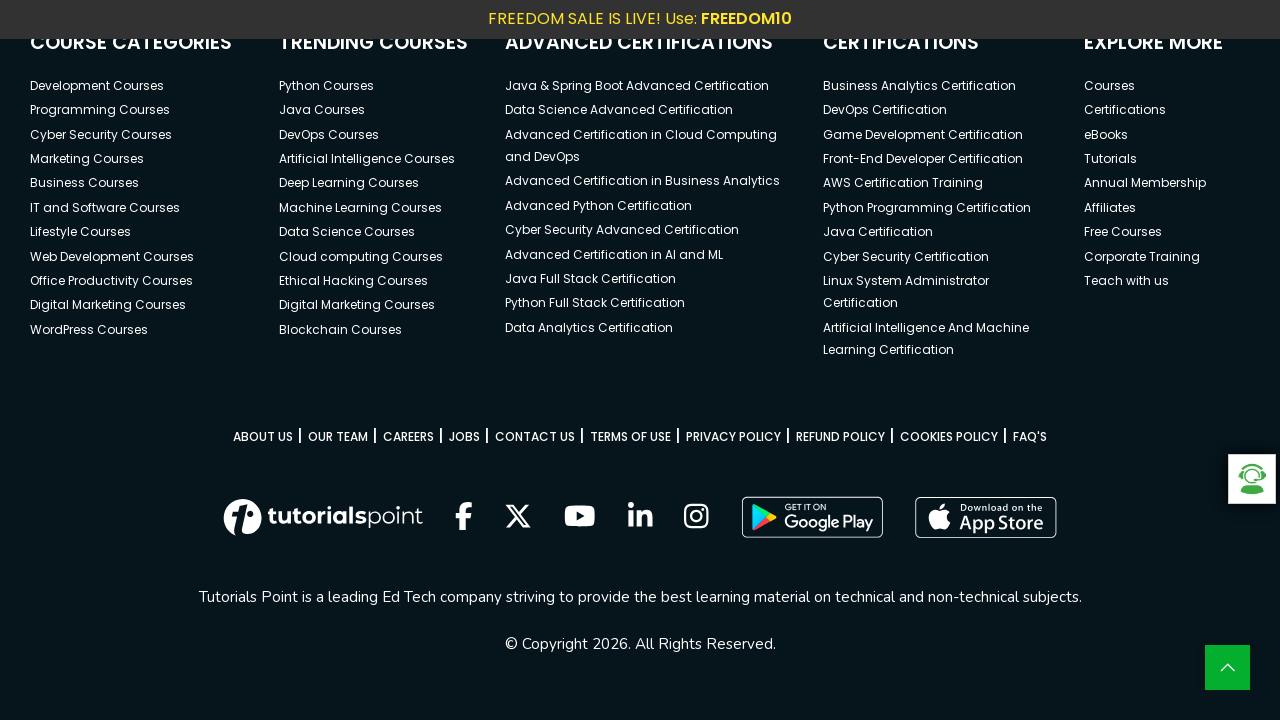